Tests the add and remove elements functionality by adding two elements, removing one, and verifying that one element remains

Starting URL: http://the-internet.herokuapp.com/add_remove_elements/

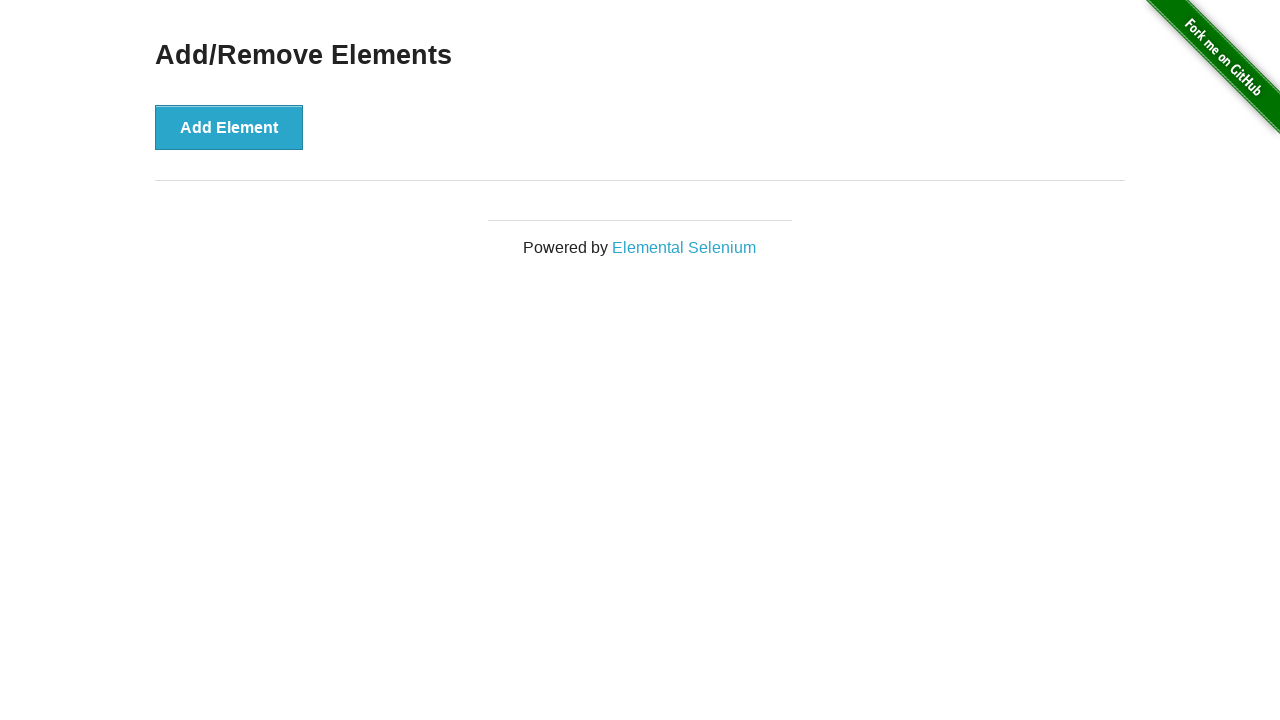

Clicked 'Add Element' button for the first time at (229, 127) on xpath=//*[@onclick="addElement()"]
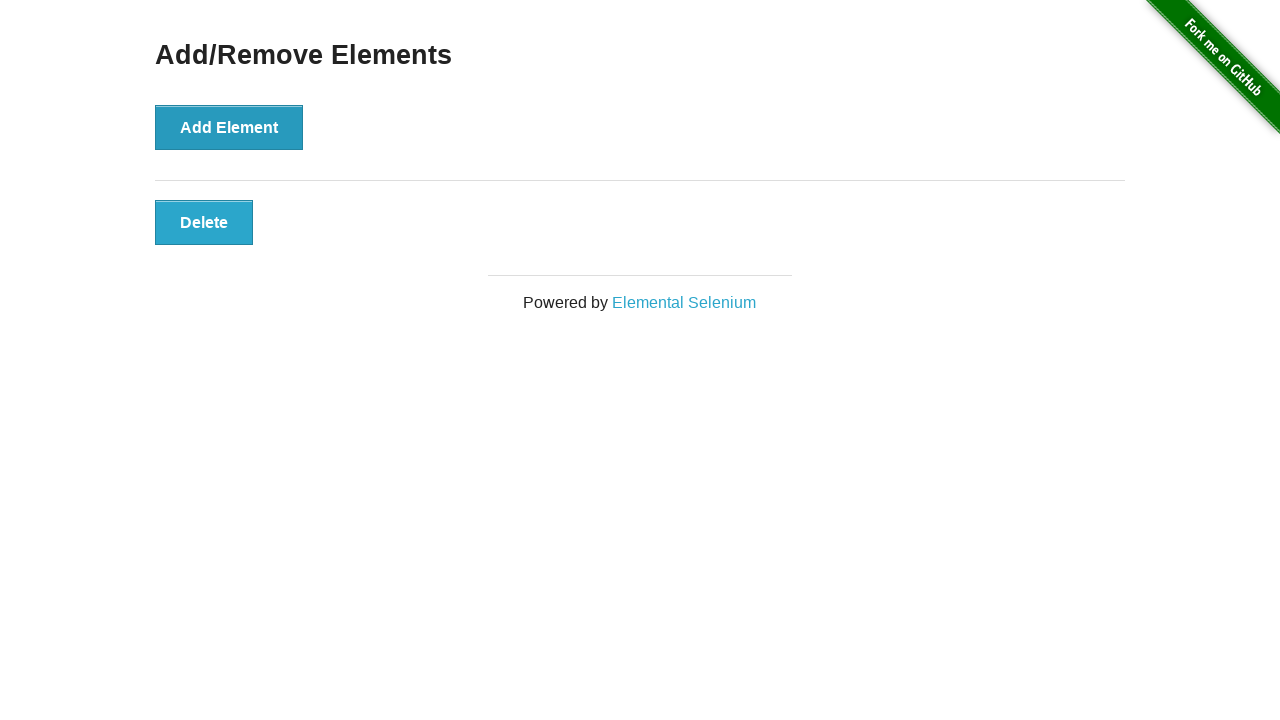

Clicked 'Add Element' button for the second time at (229, 127) on xpath=//*[@onclick="addElement()"]
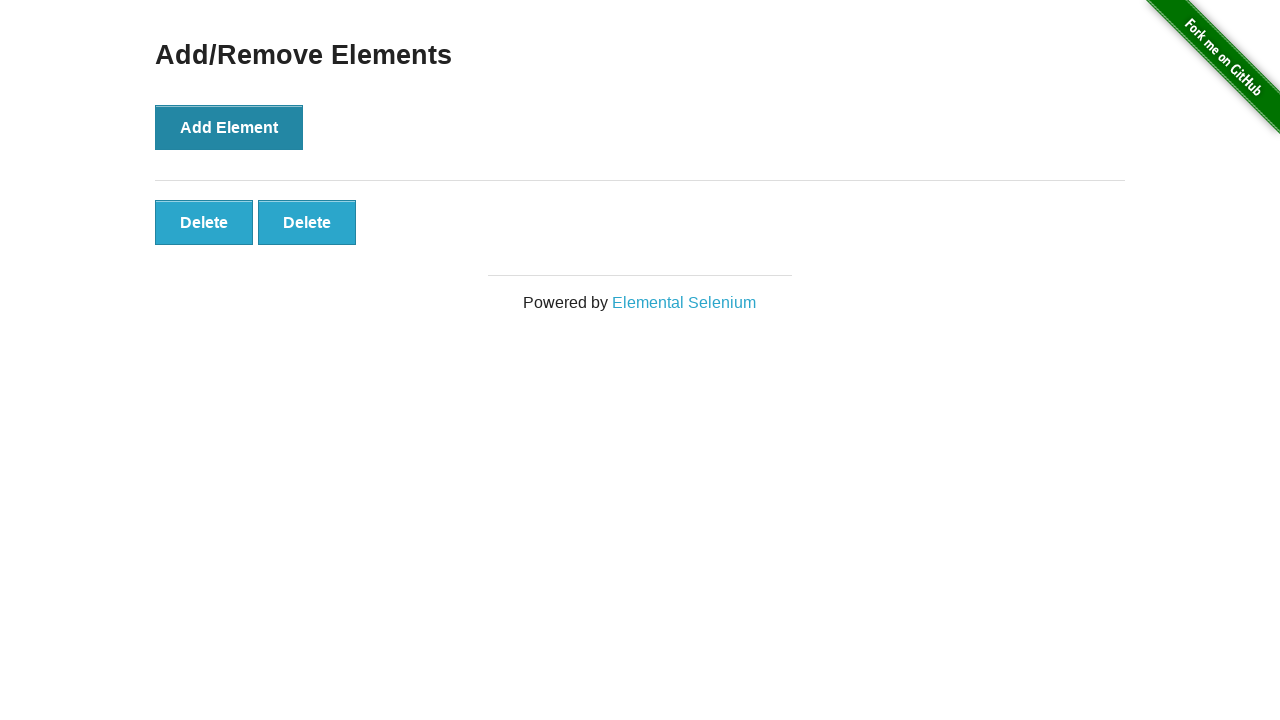

Clicked 'Delete' button to remove one element at (204, 222) on xpath=//*[@onclick="deleteElement()"]
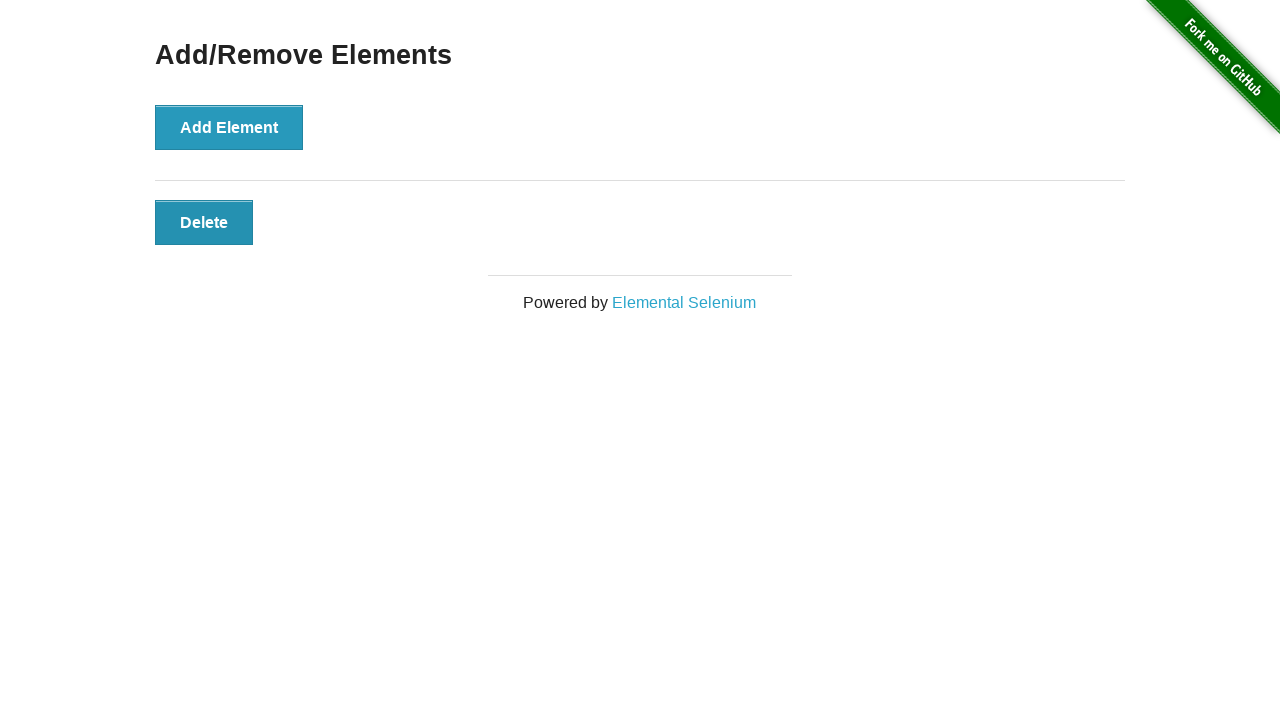

Retrieved all remaining elements with class 'added-manually'
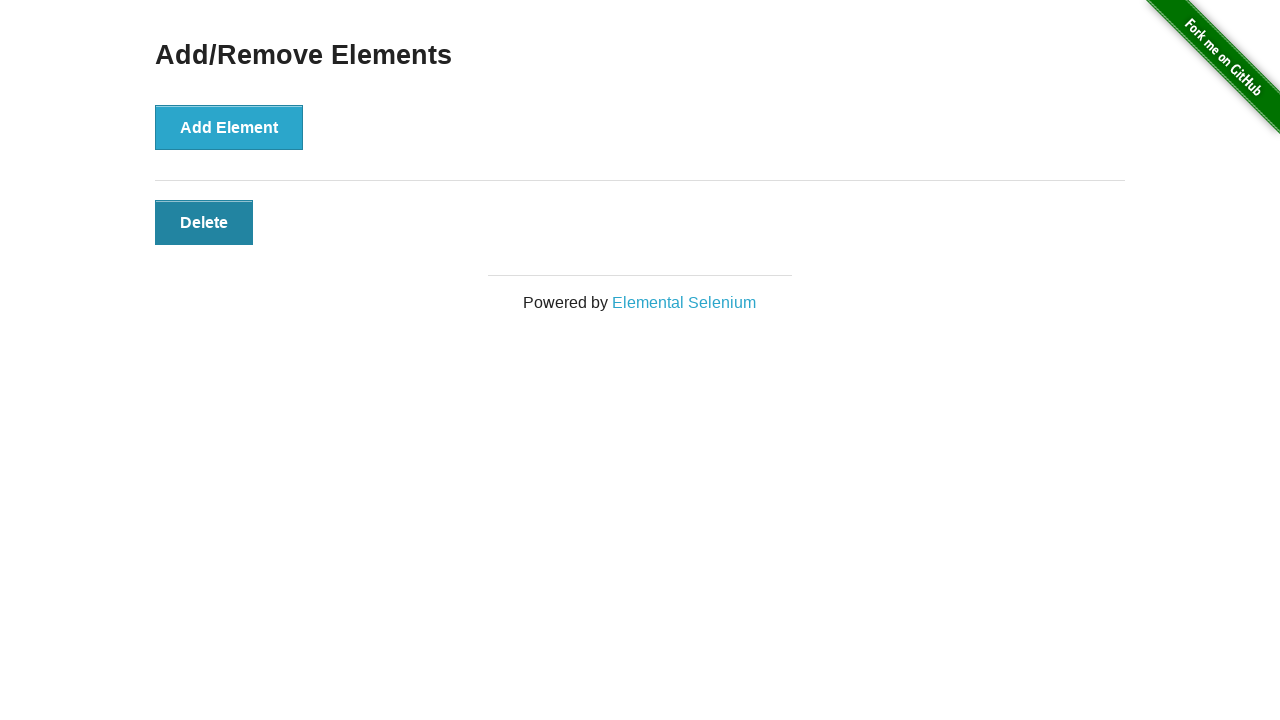

Verified that exactly 1 element remains after deletion
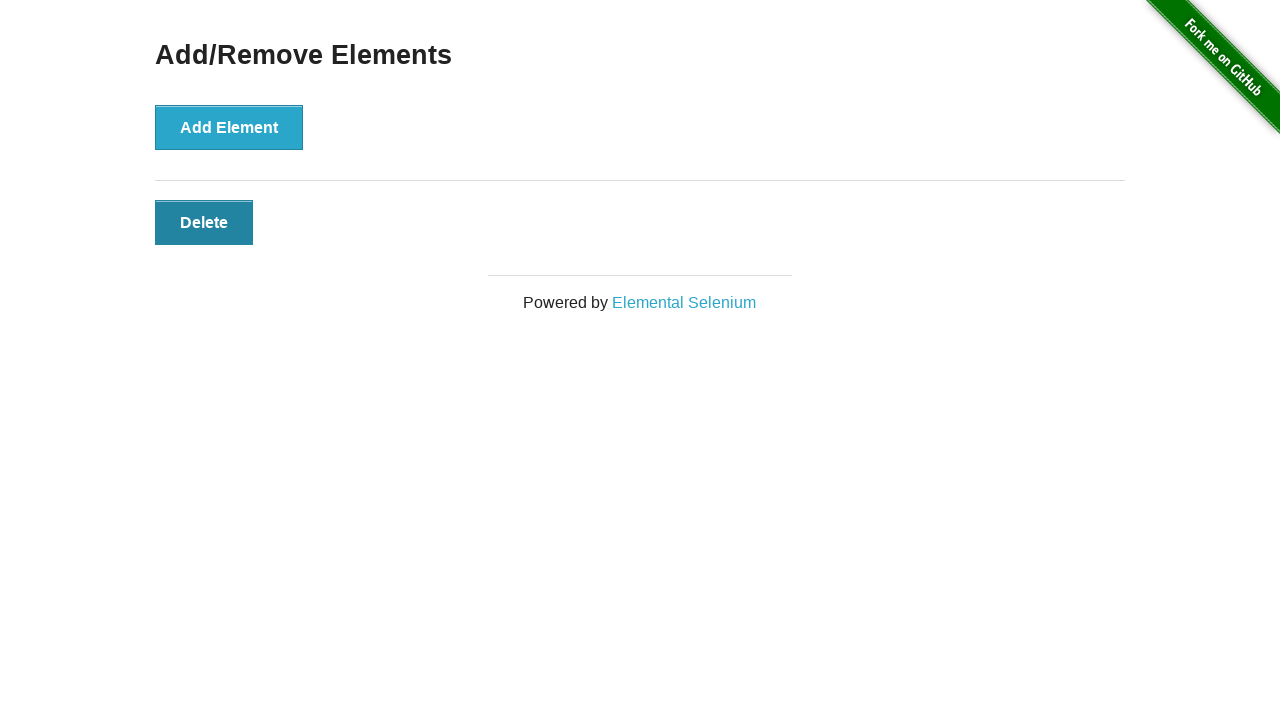

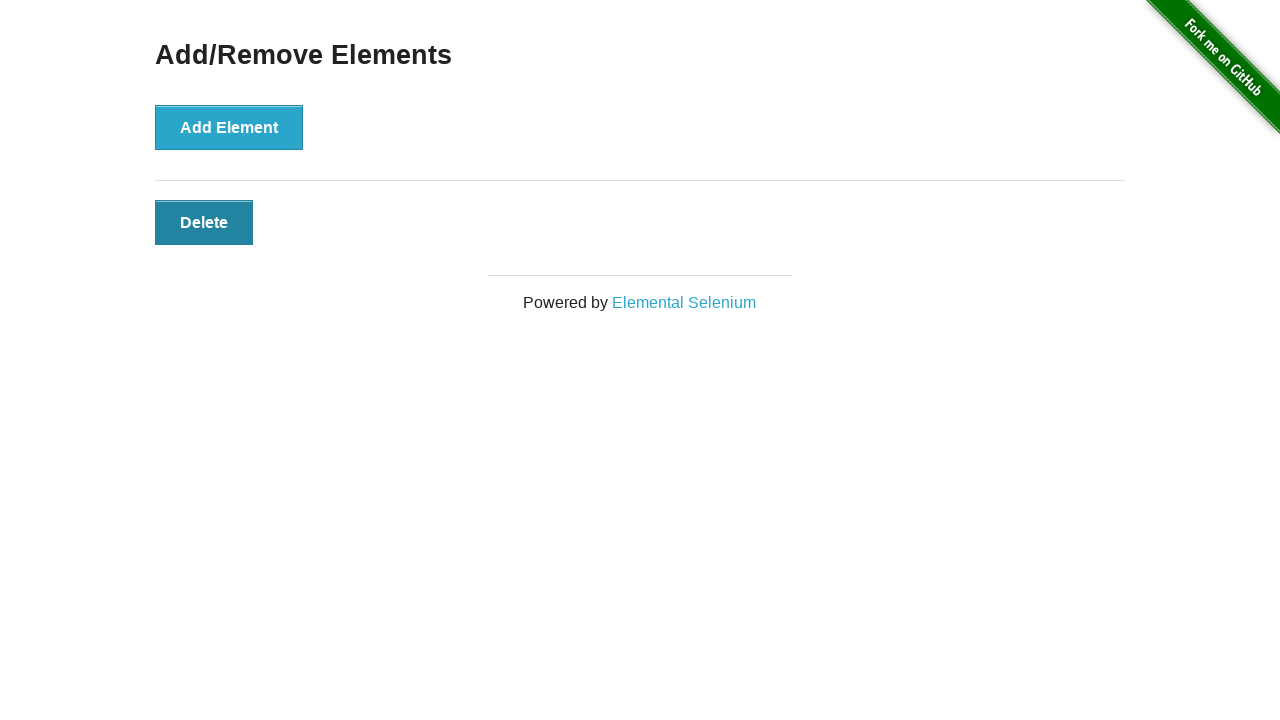